Navigates to Delta Airlines homepage and verifies the current URL matches the expected URL

Starting URL: https://www.delta.com/

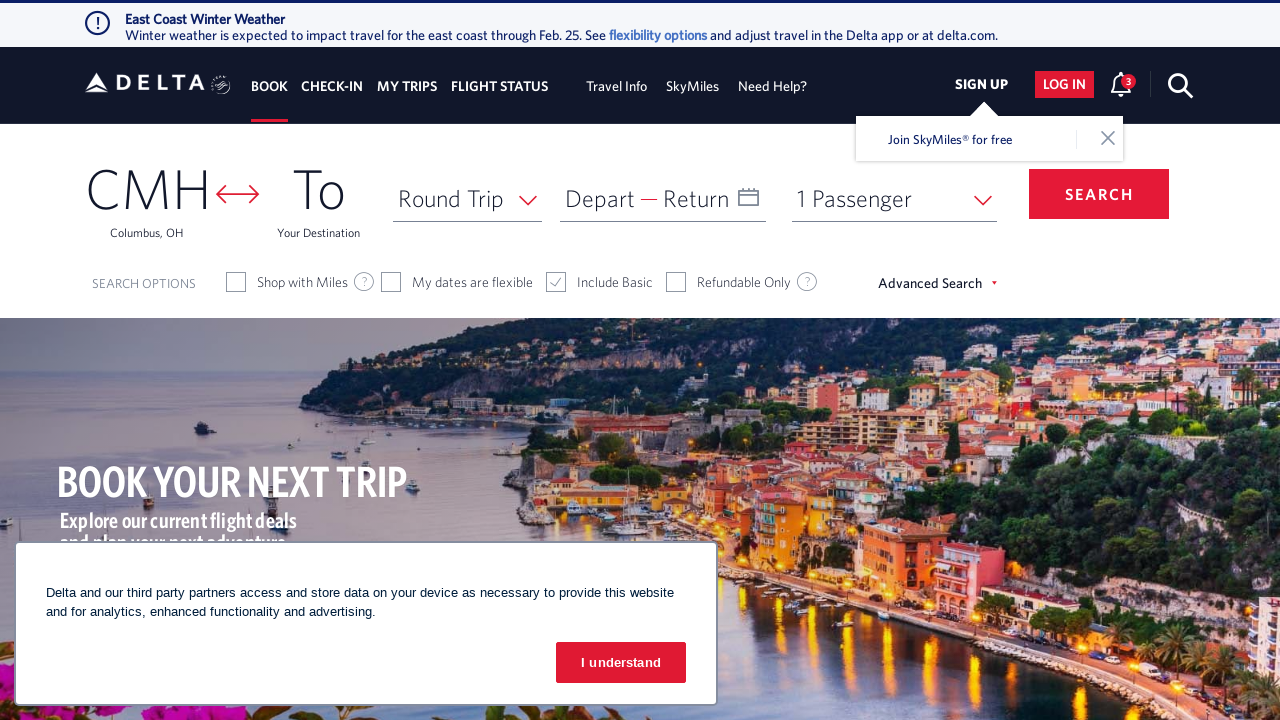

Navigated to Delta Airlines homepage at https://www.delta.com/
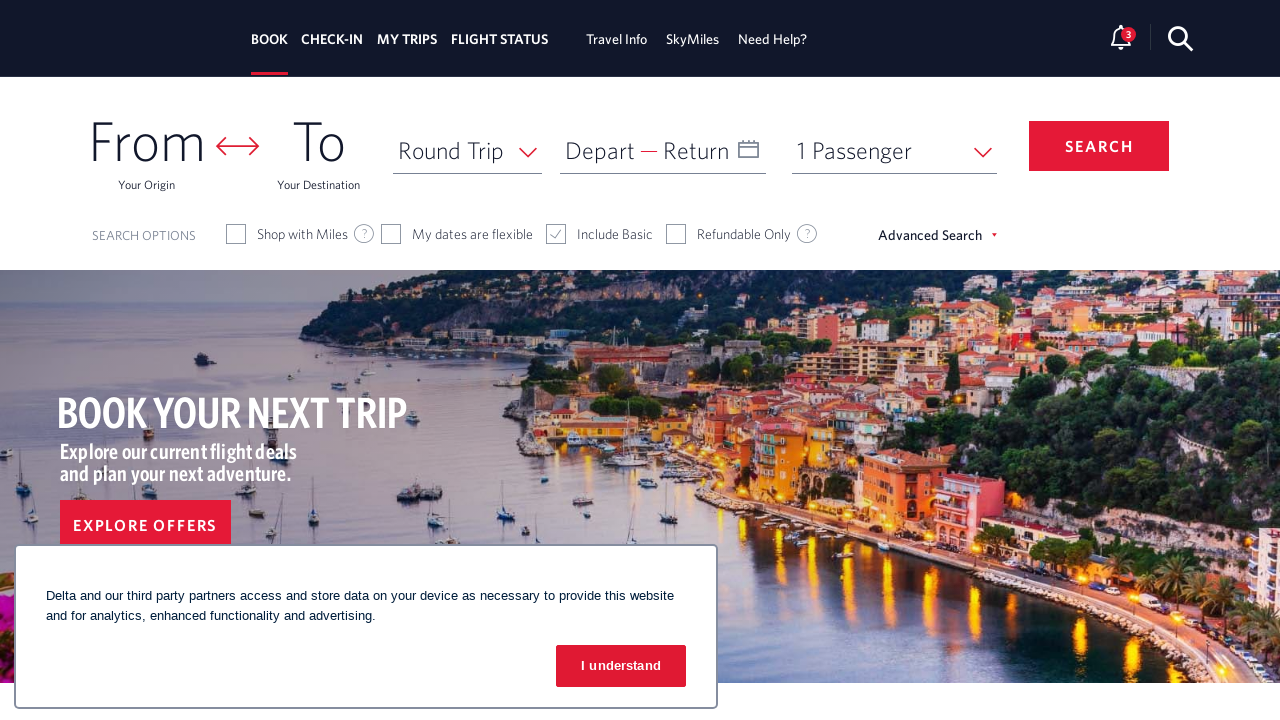

Verified current URL matches expected URL https://www.delta.com/
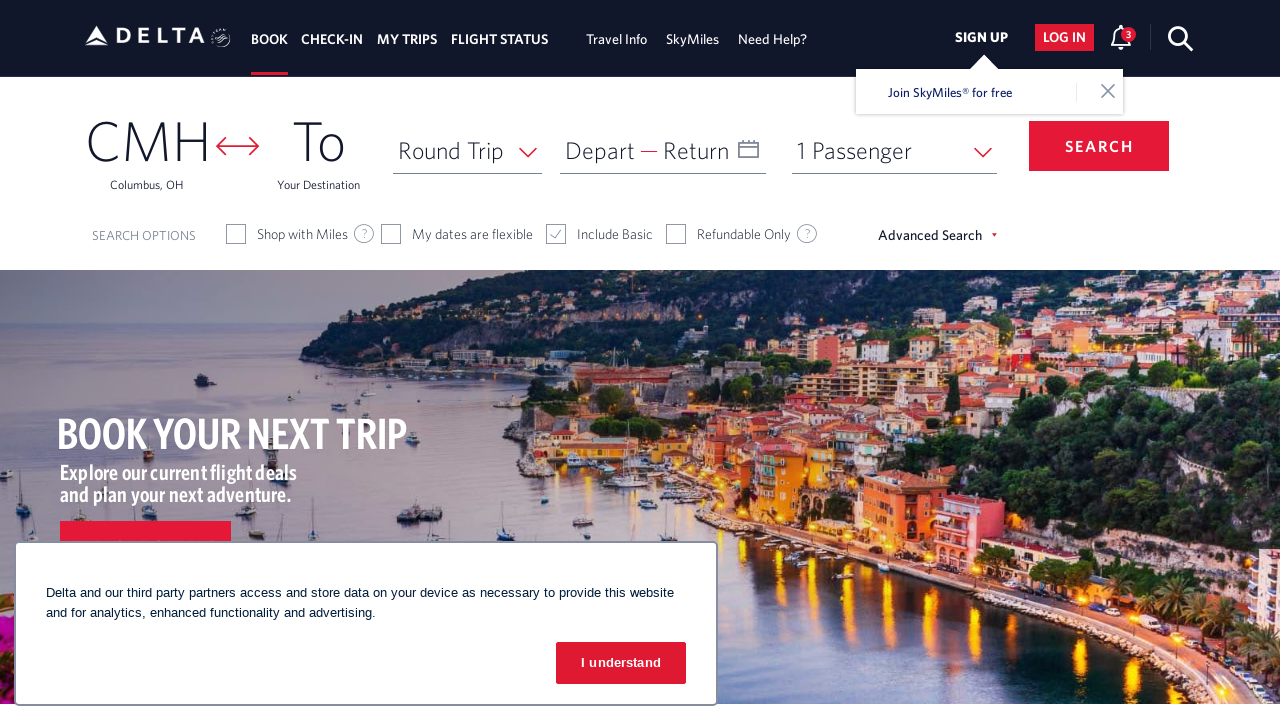

Printed current URL to console
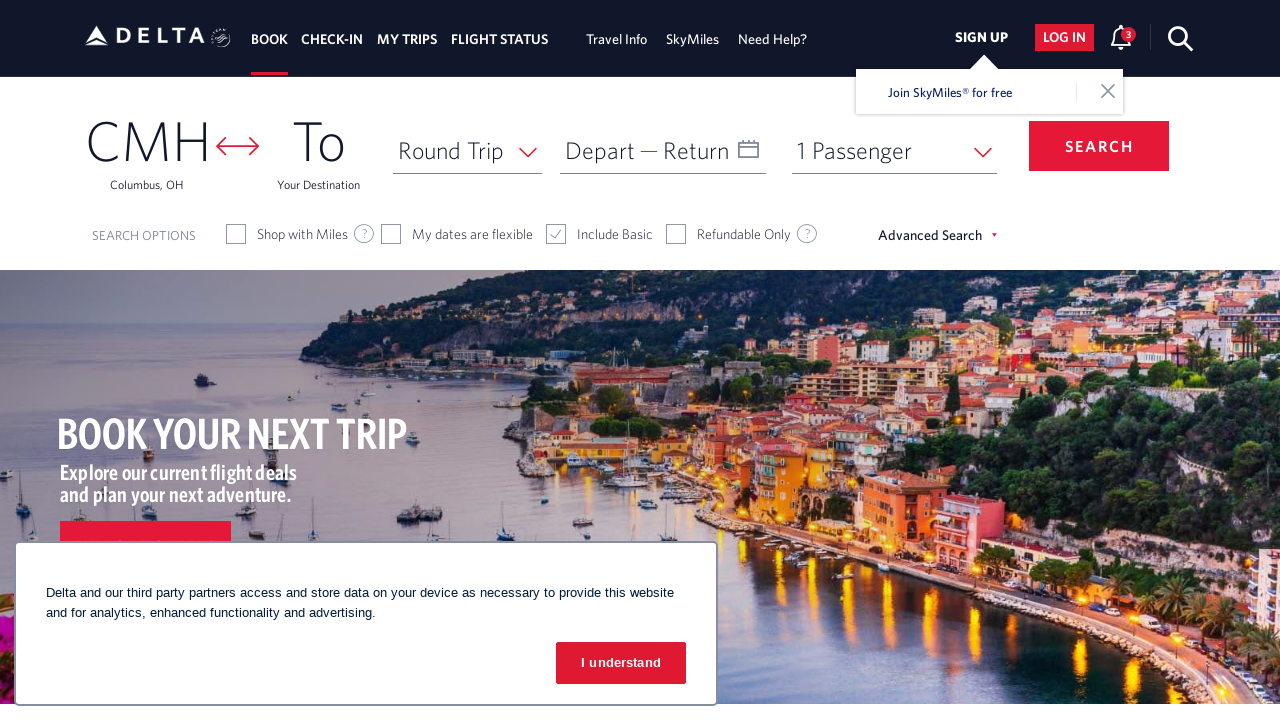

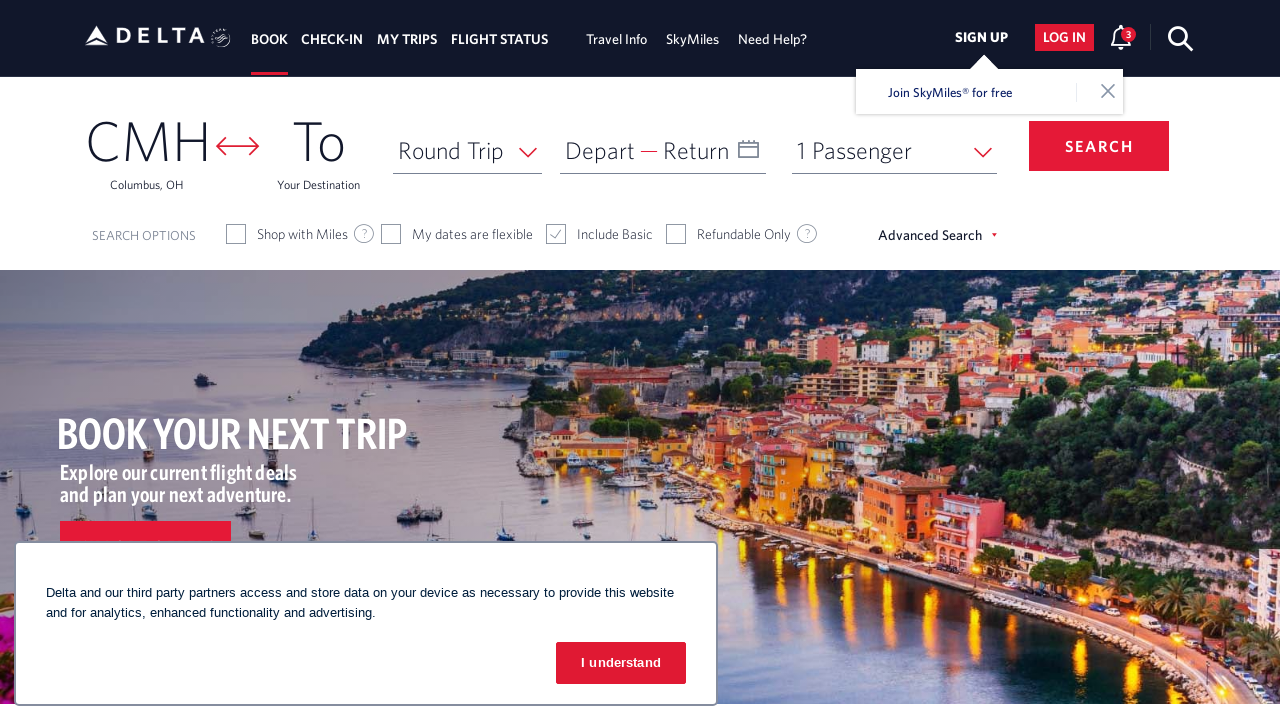